Tests a Selenium practice form by filling in personal details including first name, last name, gender, experience, date, profession, tools, continent selection, and submitting the form.

Starting URL: https://www.techlistic.com/p/selenium-practice-form.html

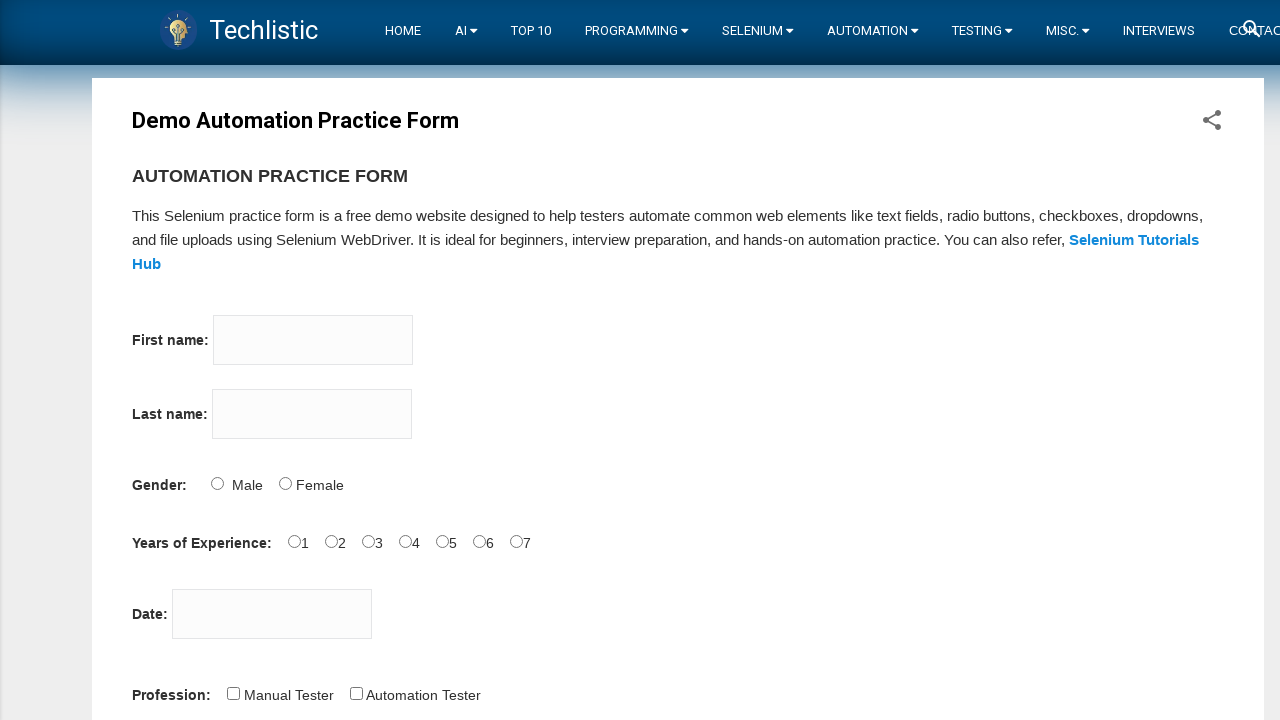

Filled first name field with 'Smith' on input[name='firstname']
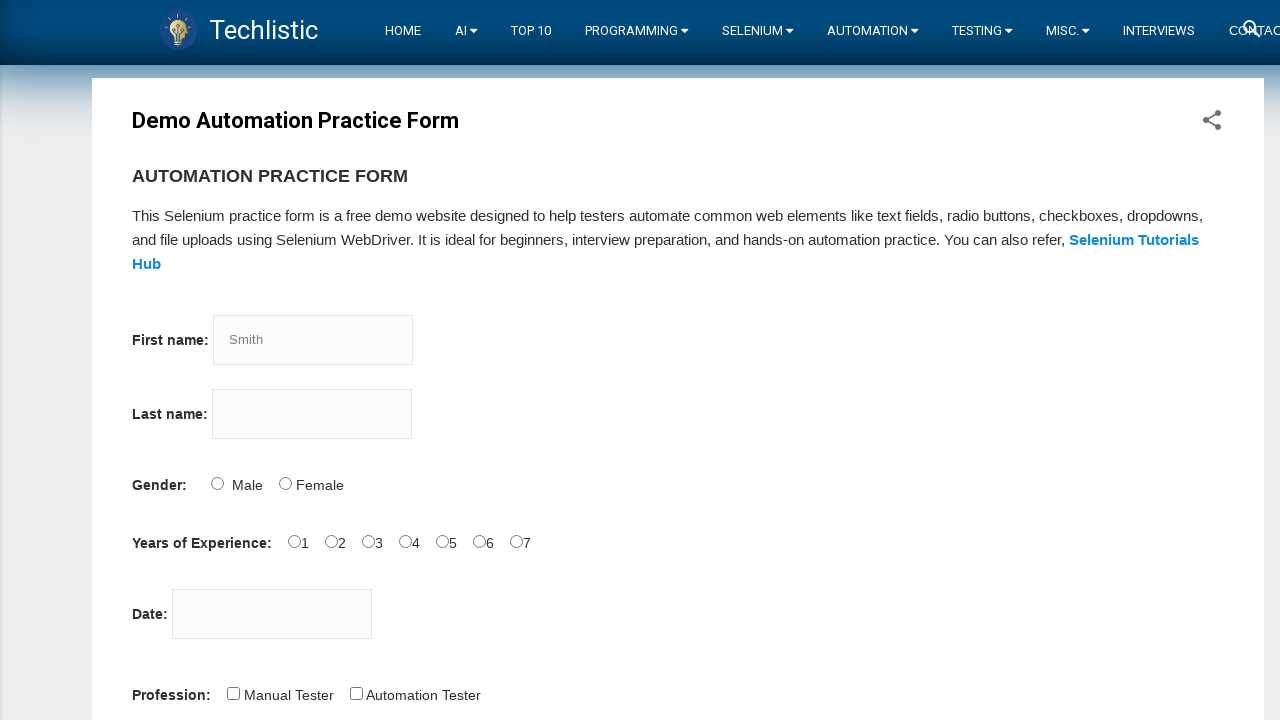

Filled last name field with 'gold' on input[name='lastname']
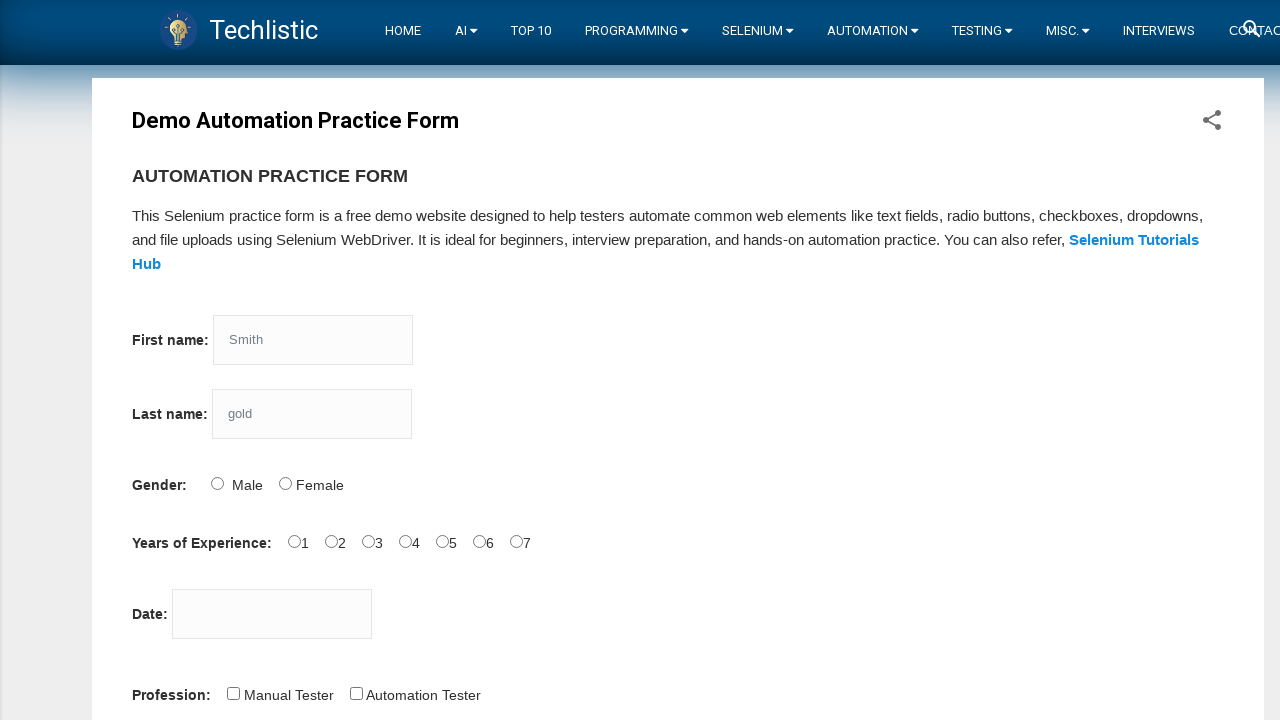

Selected Male gender at (217, 483) on input#sex-0
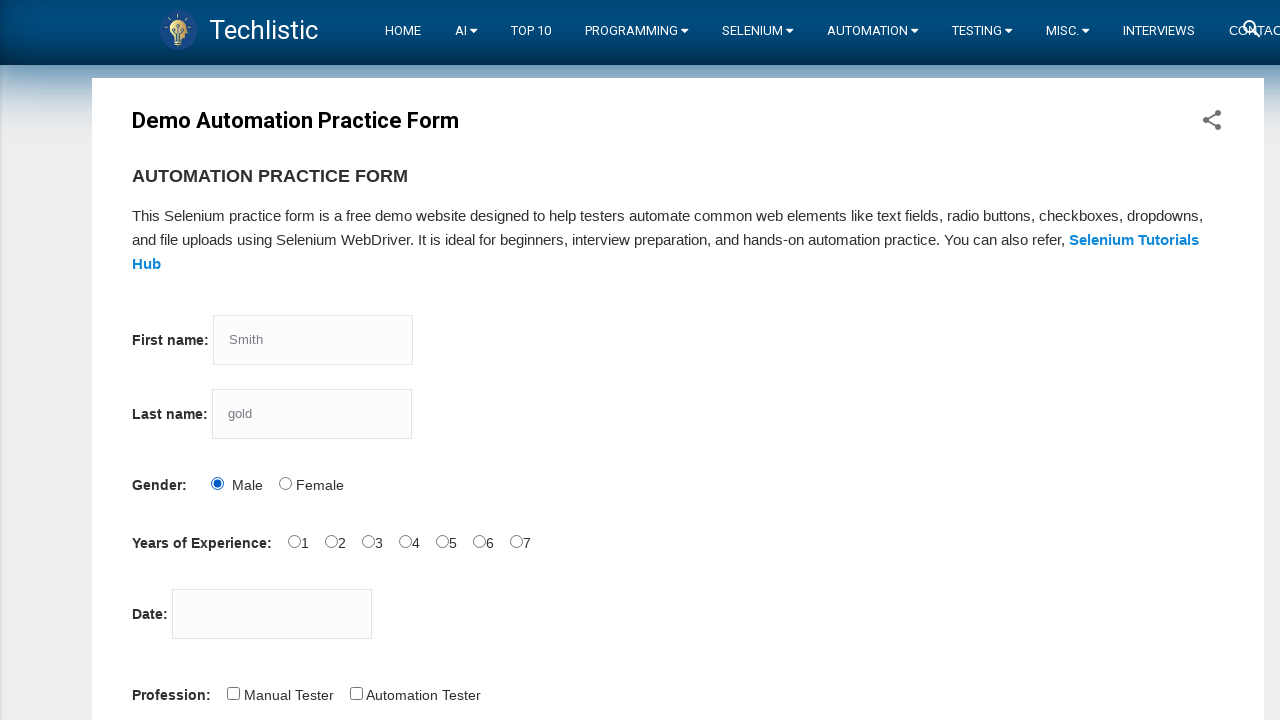

Selected 3 years of experience at (368, 541) on input#exp-2
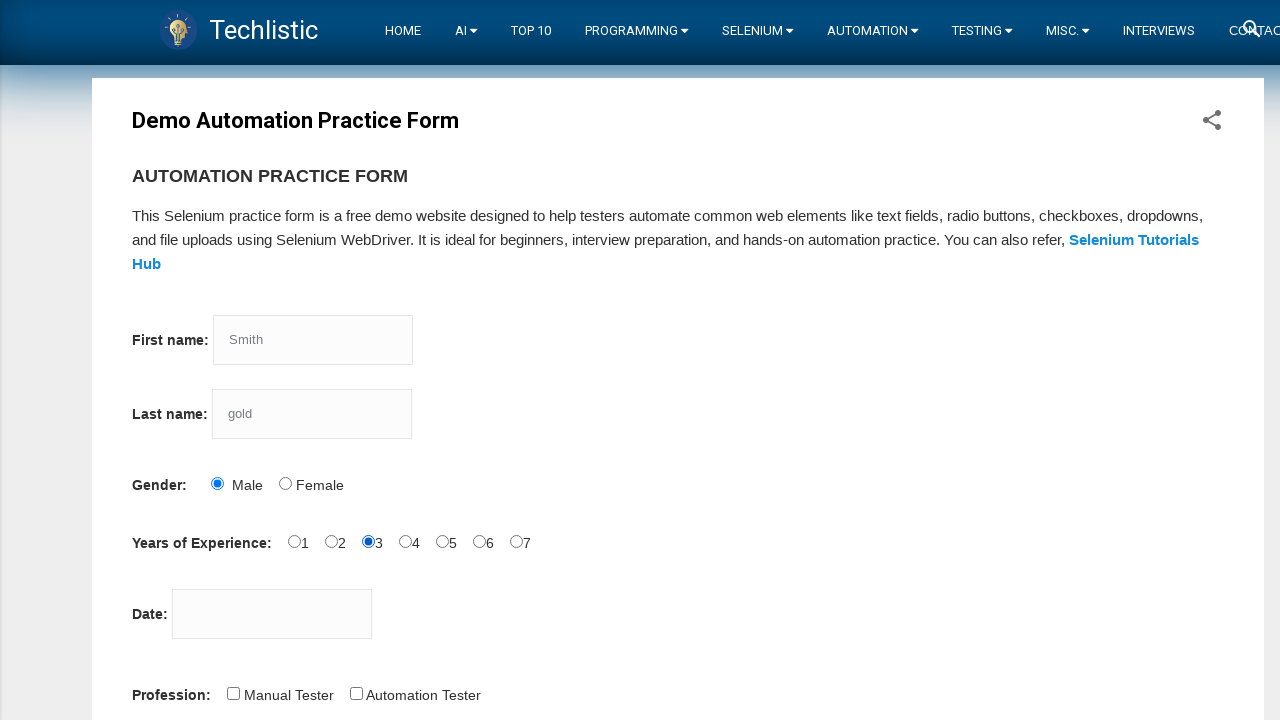

Entered date '17-09-2022' in date picker on input#datepicker
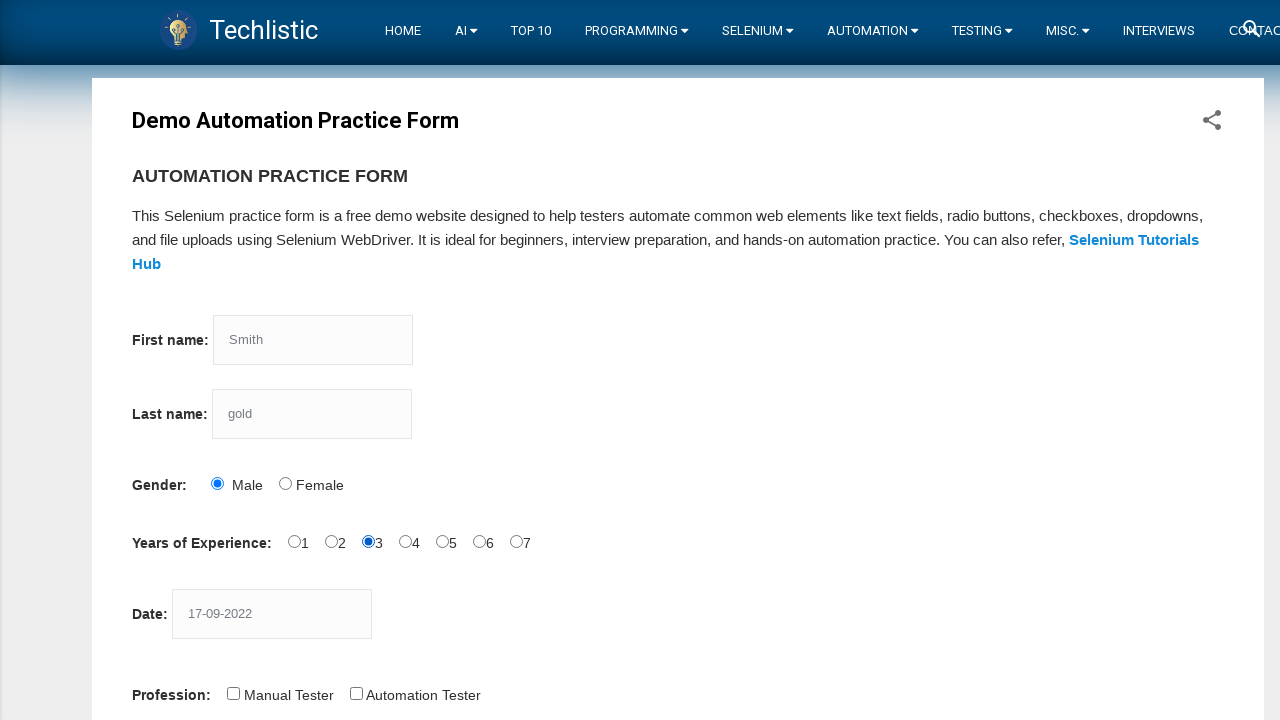

Selected Software Tester profession at (356, 693) on input#profession-1
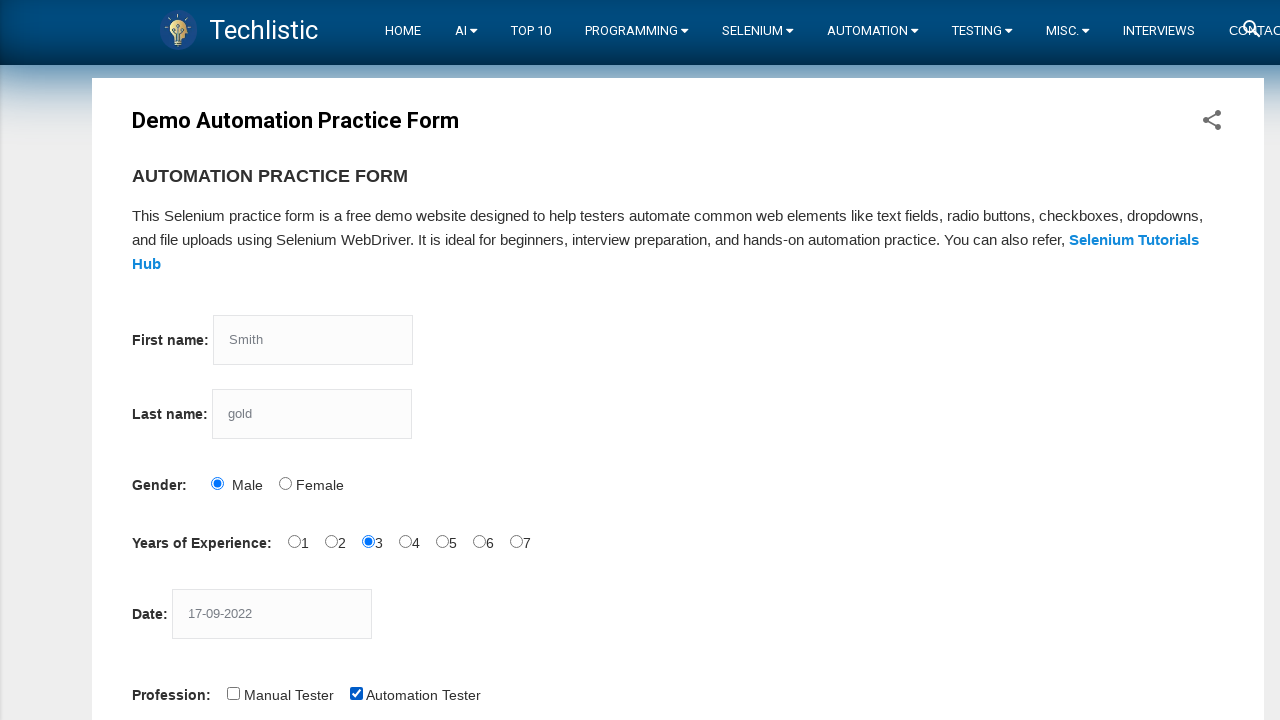

Selected QTP tool at (446, 360) on input#tool-2
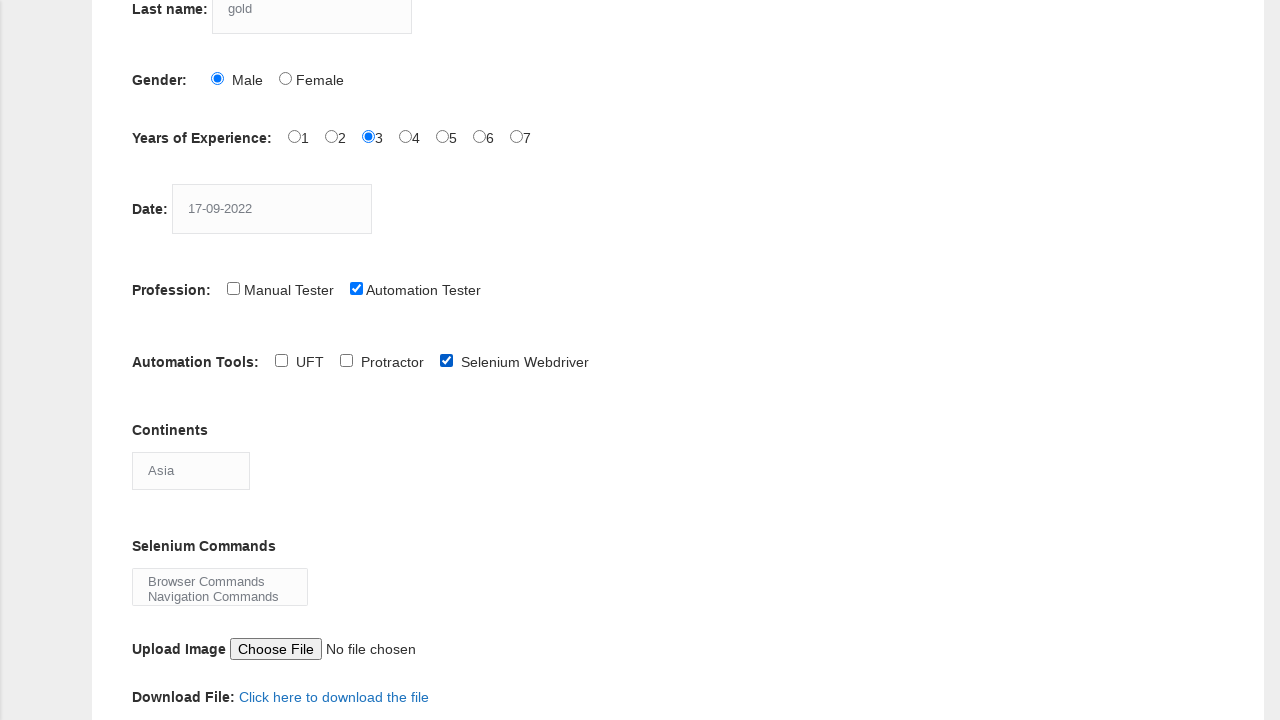

Selected Asia from continents dropdown on select#continents
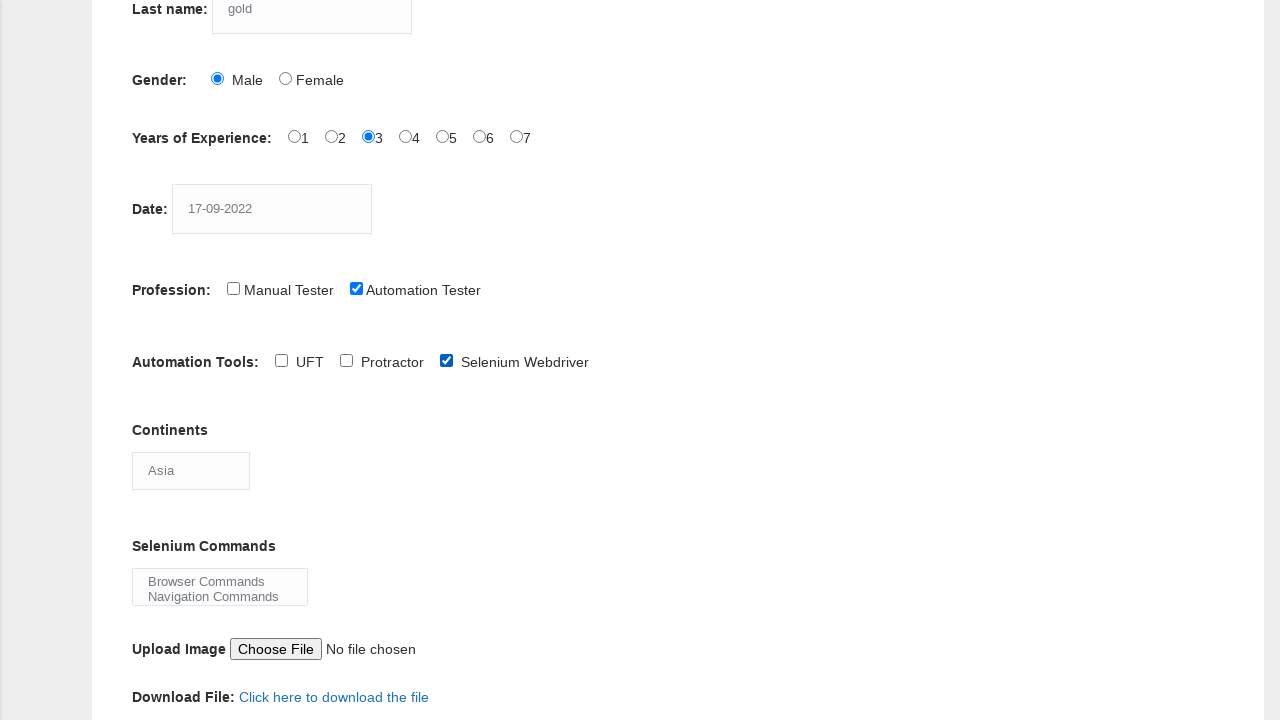

Selected Switch Commands option at (220, 586) on option:has-text('Switch Commands')
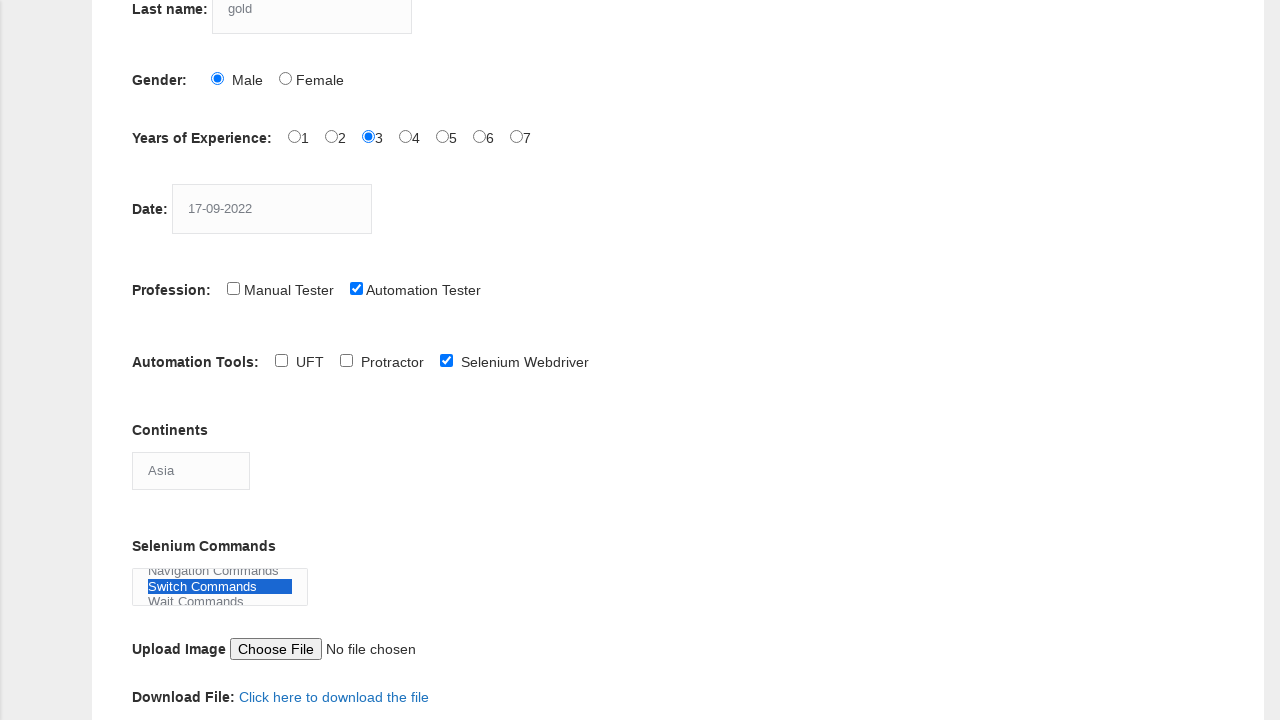

Clicked Submit button to submit the form at (157, 360) on button#submit
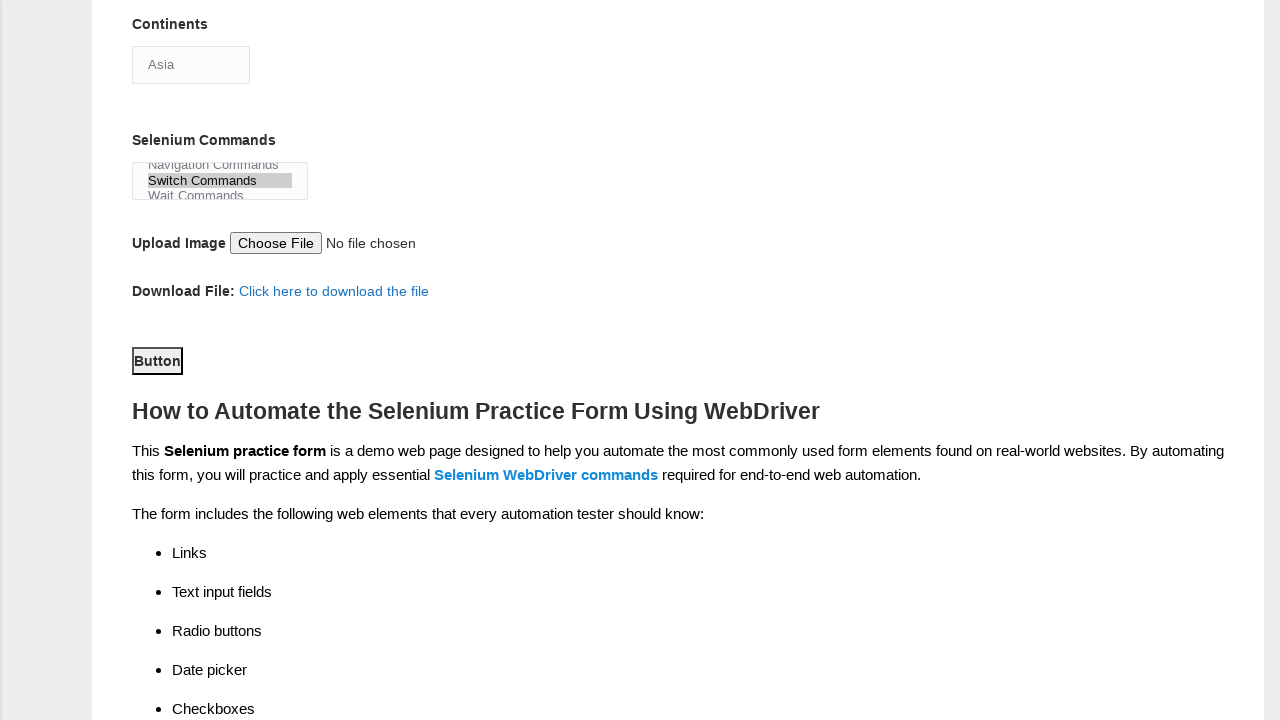

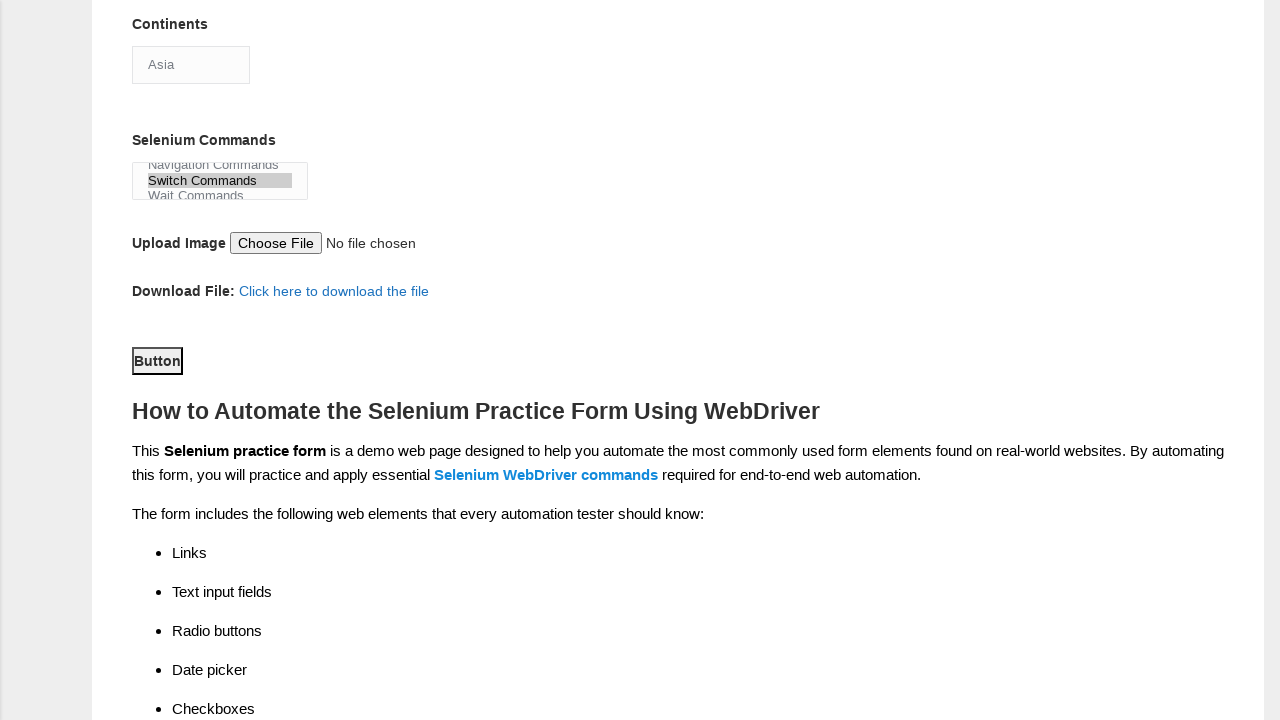